Tests that the cart count increases by 1 when a product is added

Starting URL: https://gabrielrowan.github.io/Finleys-Farm-Shop-FE/products.html

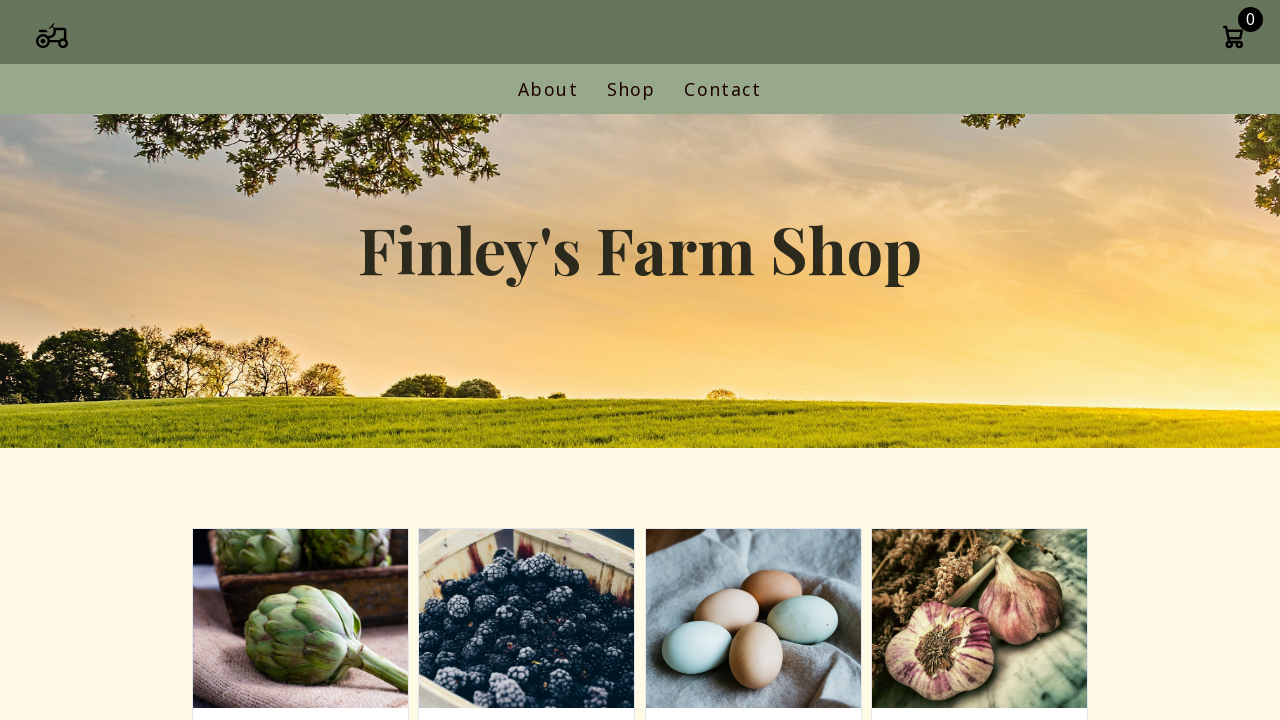

Navigated to products page
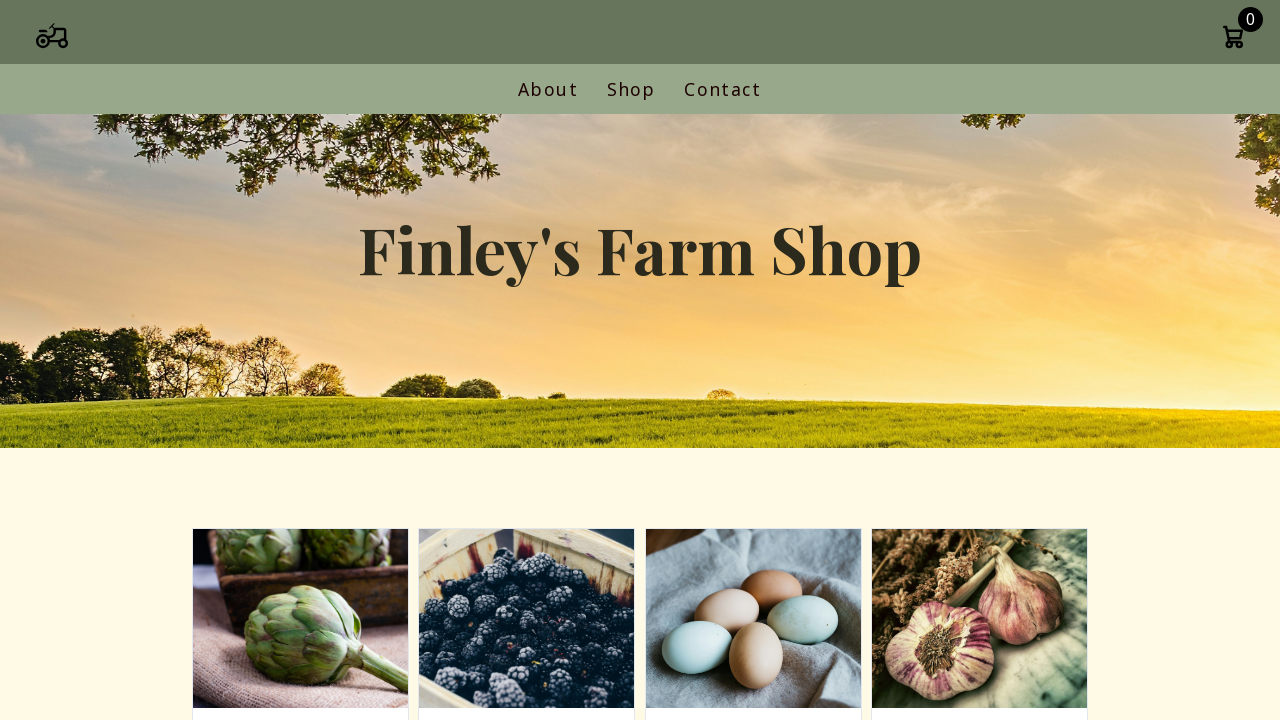

Retrieved initial cart count
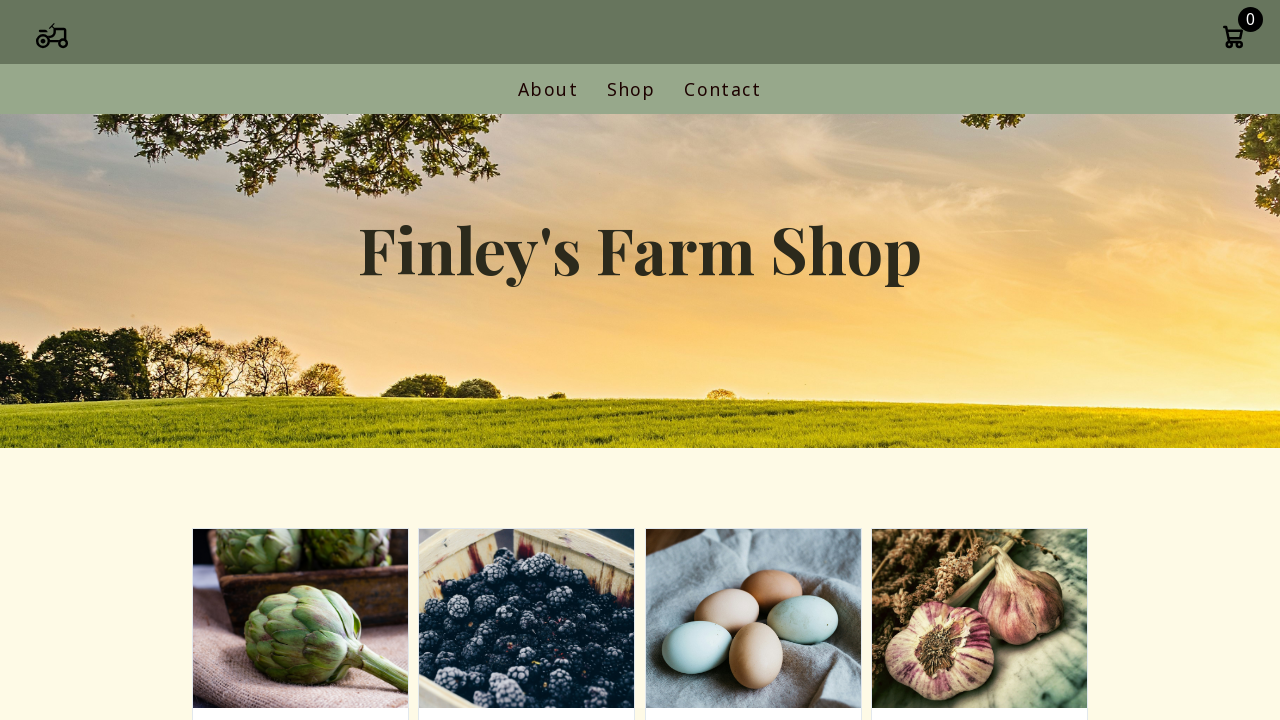

Located all add to cart buttons
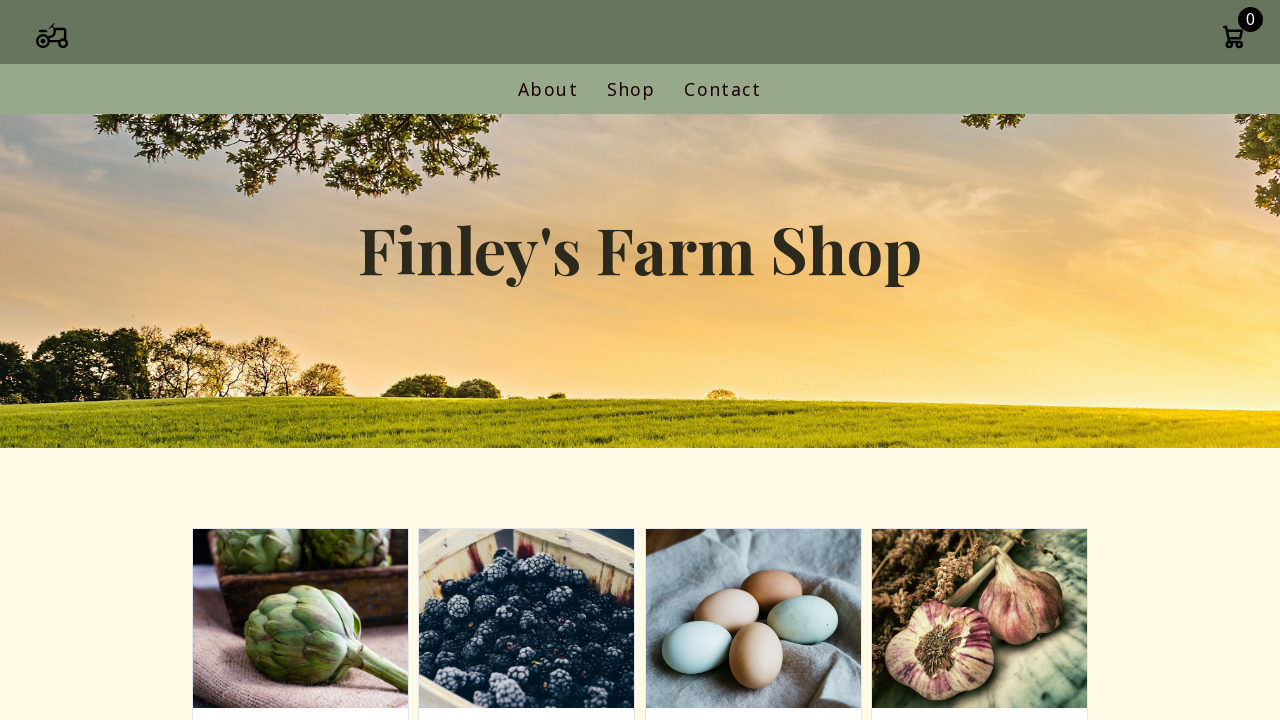

Selected random product at index 0
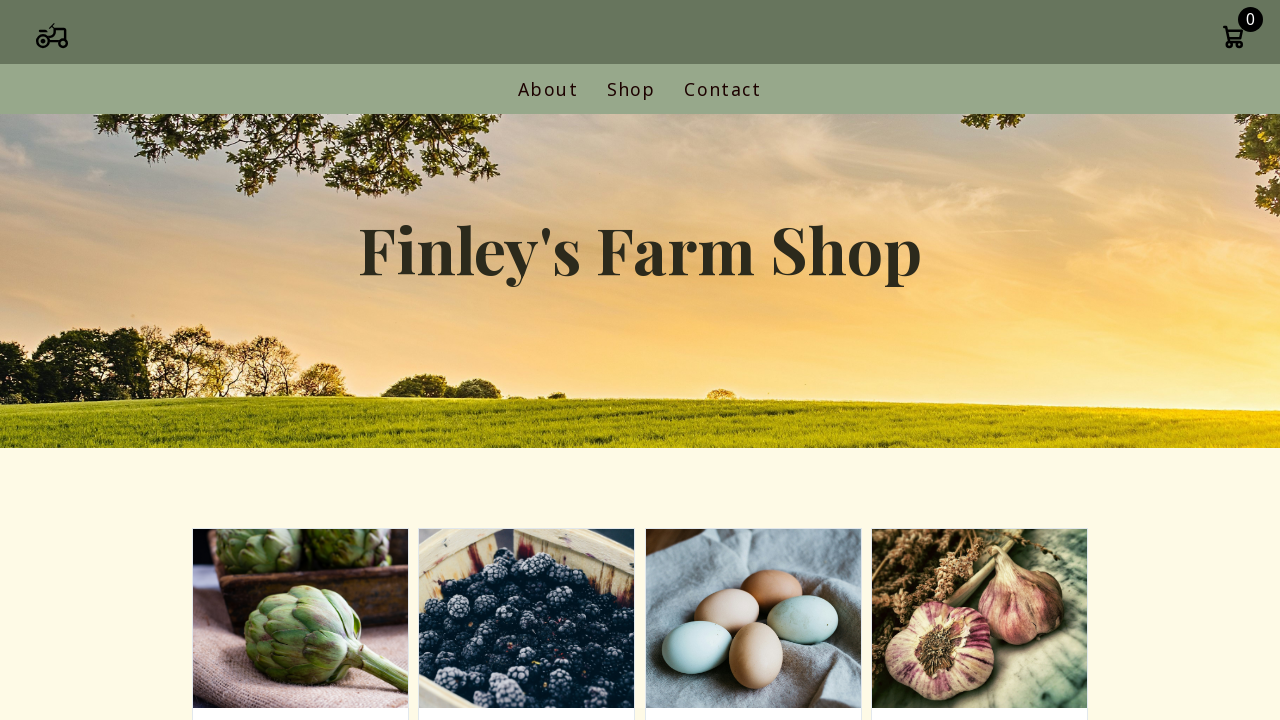

Clicked add to cart button for selected product at (300, 361) on .add-to-cart >> nth=0
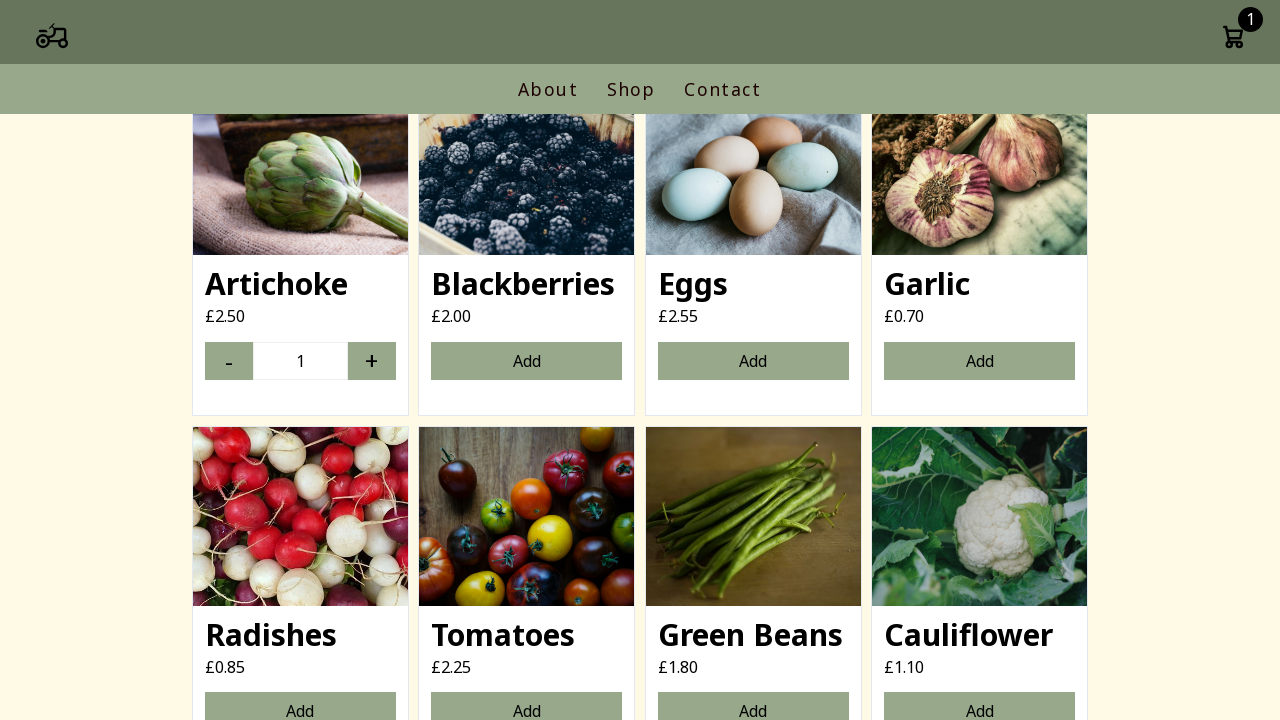

Retrieved updated cart count after adding product
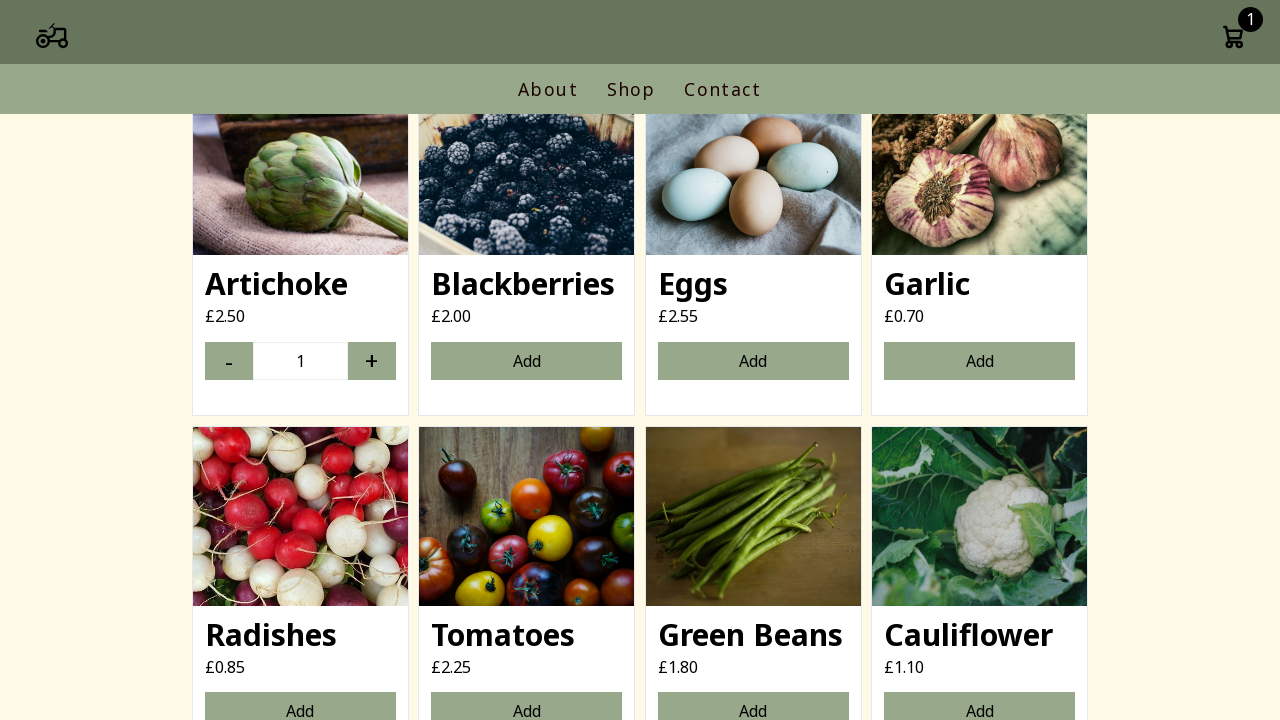

Verified cart count increased by 1 (from 0 to 1)
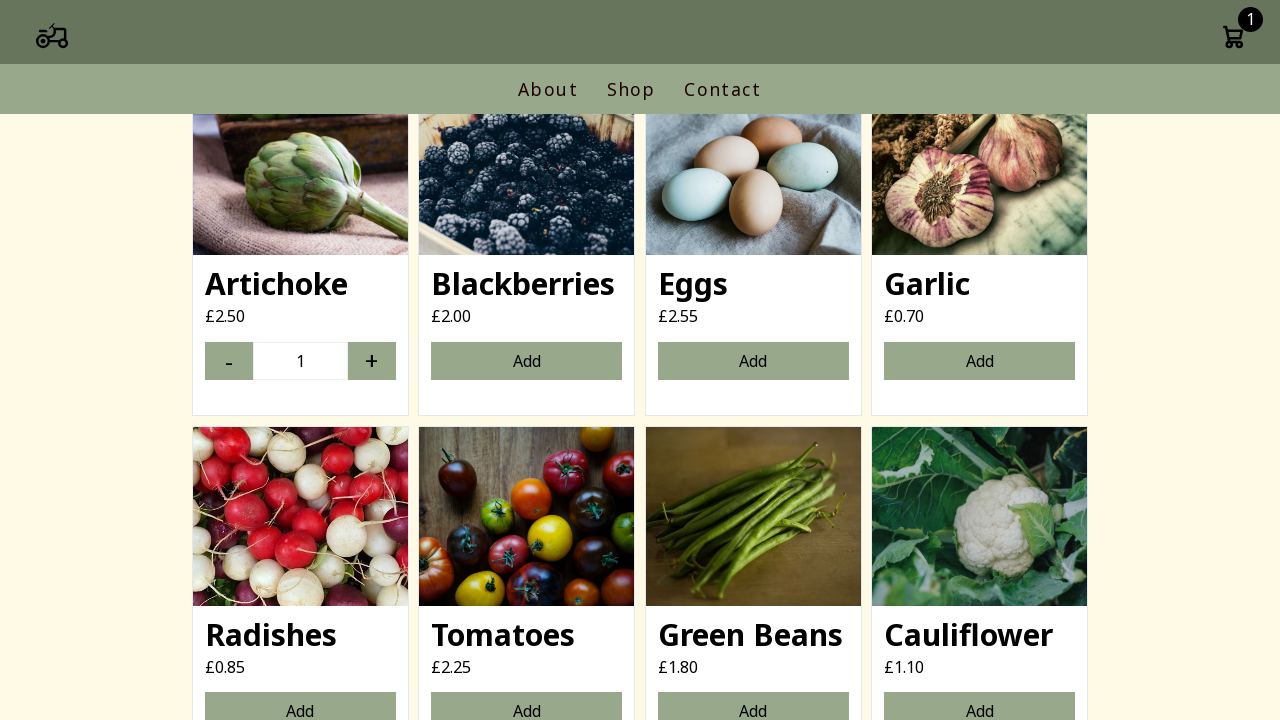

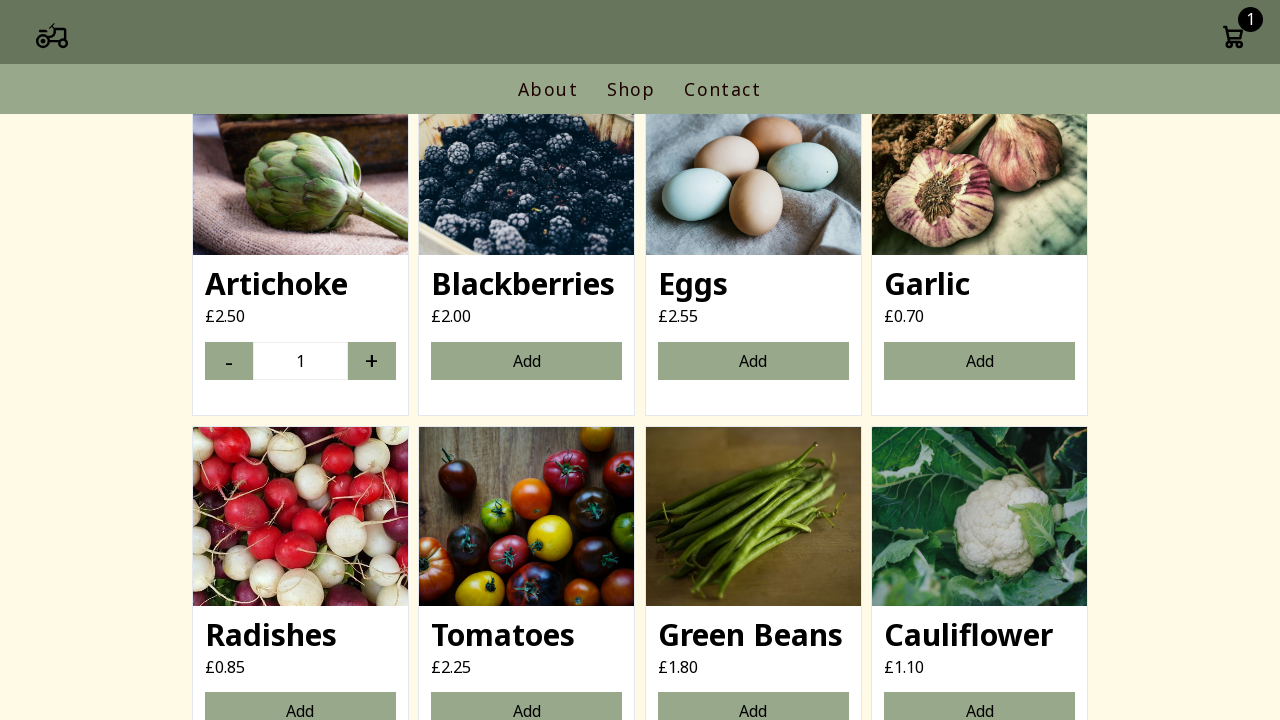